Verifies that the payment block title displays the expected text "Онлайн пополнение без комиссии"

Starting URL: https://www.mts.by/

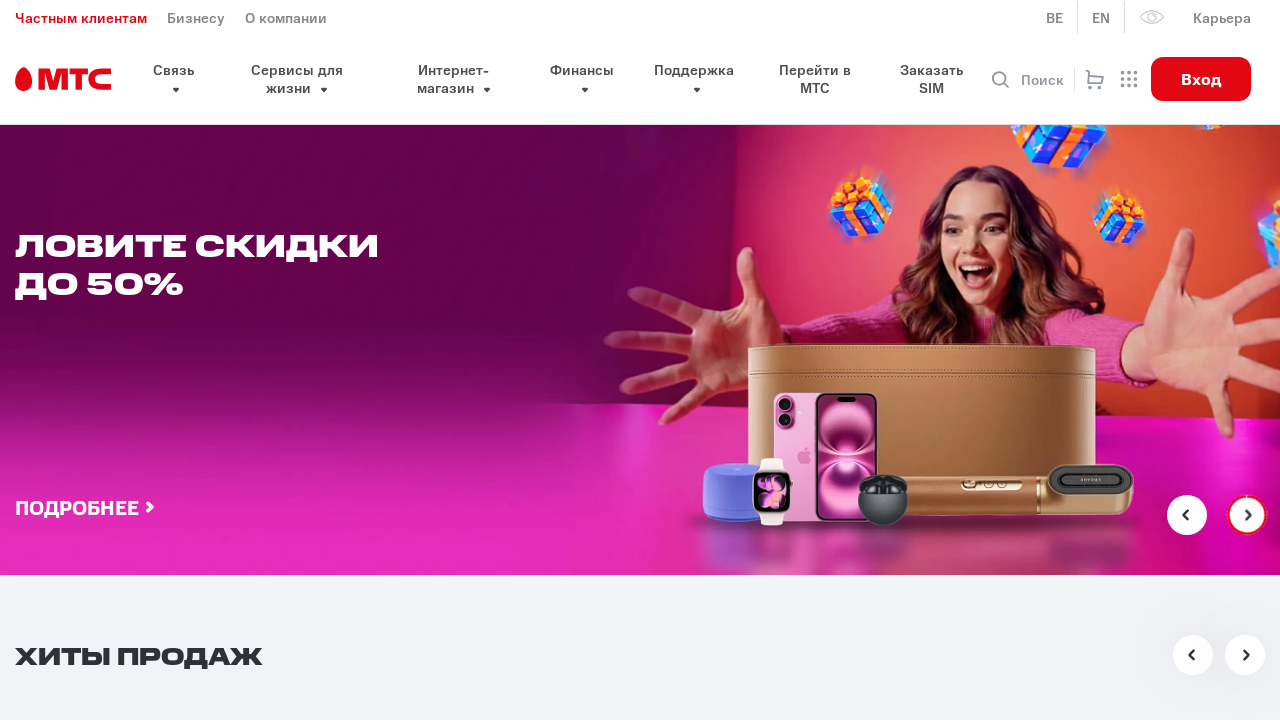

Navigated to https://www.mts.by/
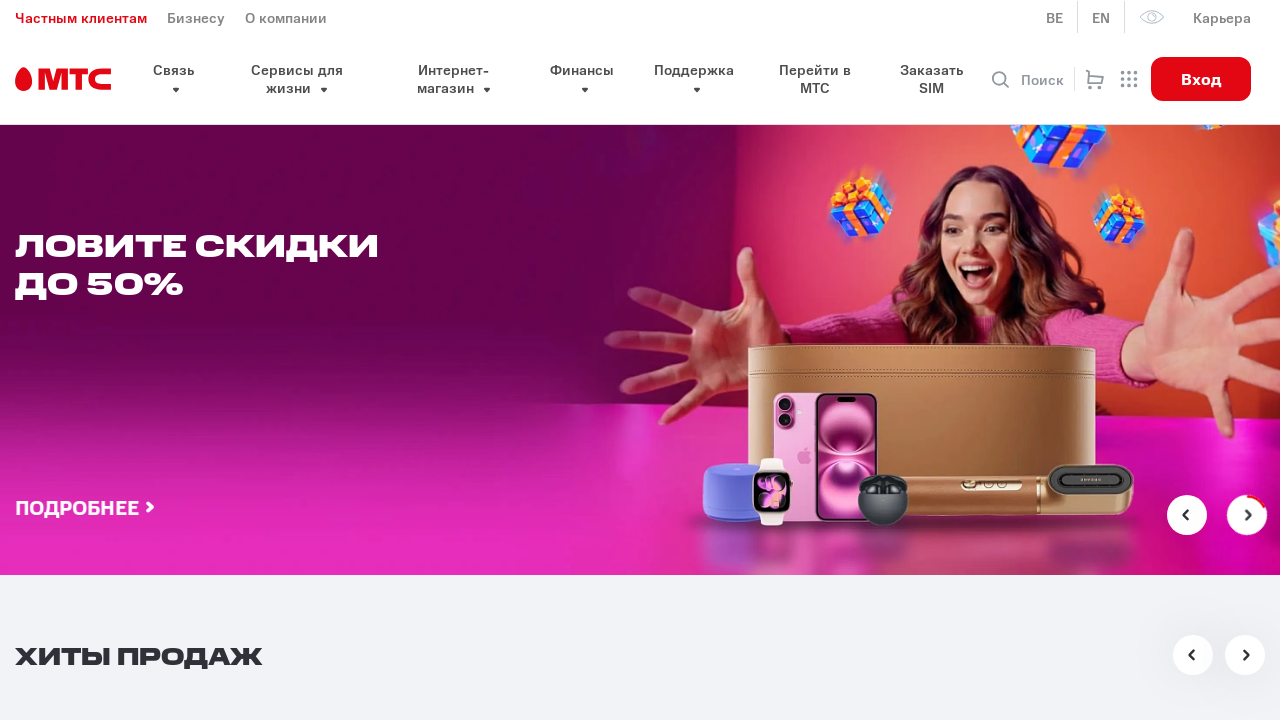

Payment block title element loaded
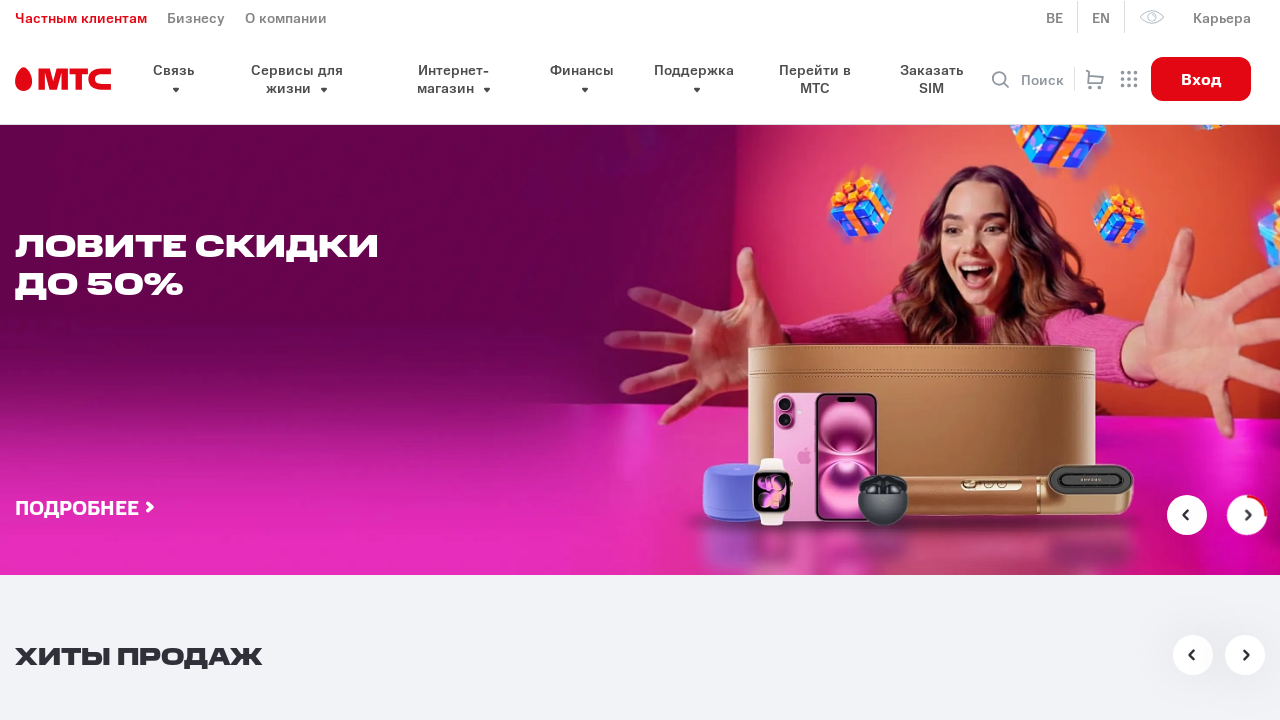

Retrieved payment block title text: 'Онлайн пополнение без комиссии'
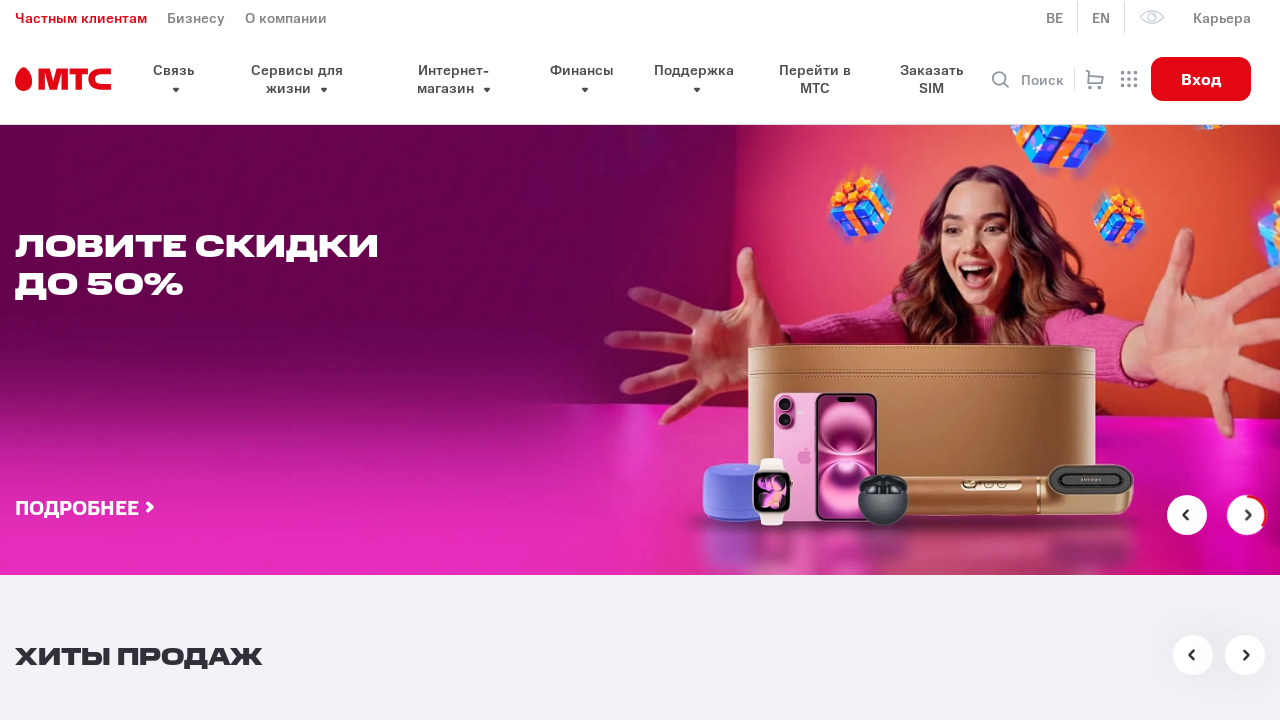

Verified block title matches expected text 'Онлайн пополнение без комиссии'
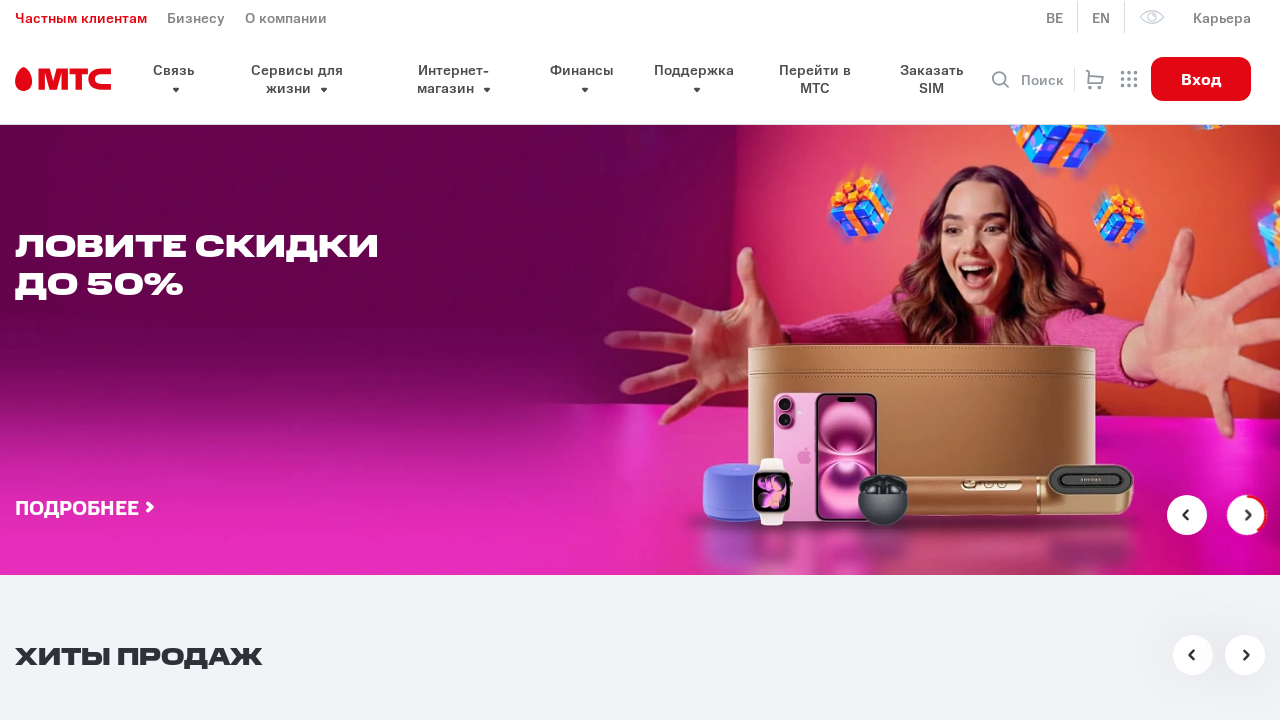

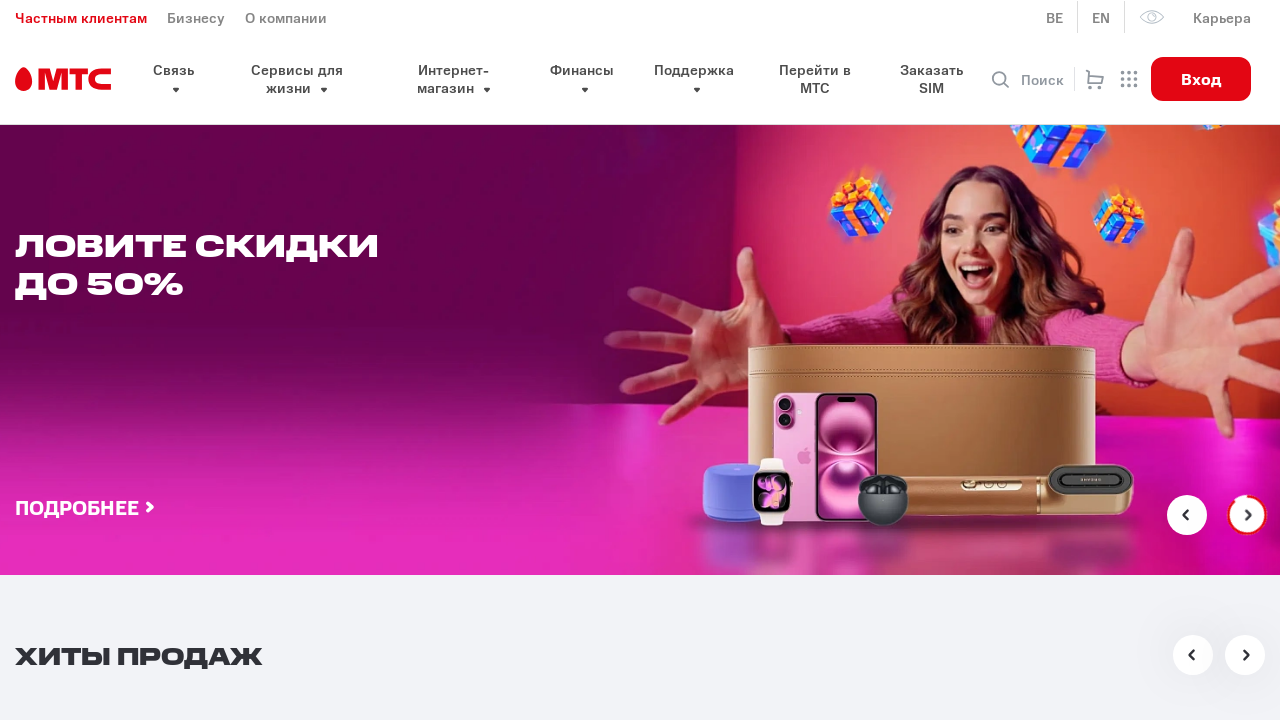